Tests that 6-digit zip code is accepted and proceeds to registration form

Starting URL: https://www.sharelane.com/cgi-bin/register.py

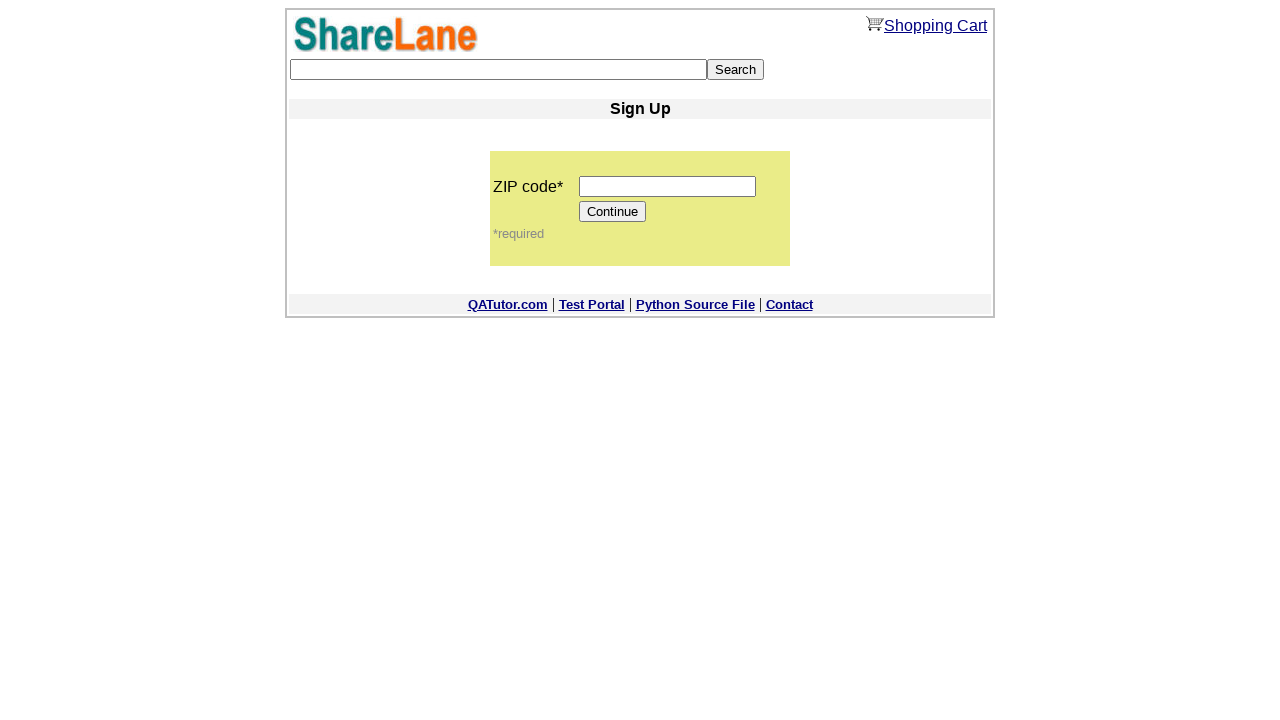

Entered 6-digit zip code '123456' into zip code field on input[name='zip_code']
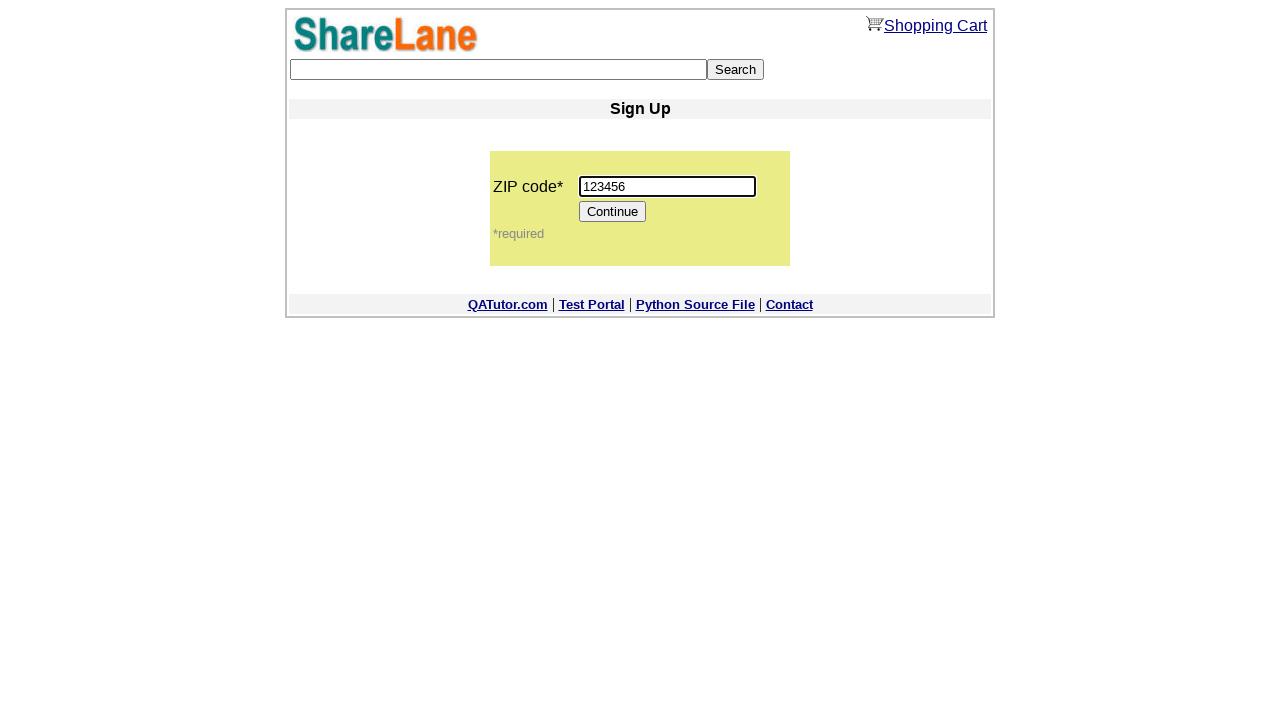

Clicked Continue button to proceed with zip code at (613, 212) on input[value='Continue']
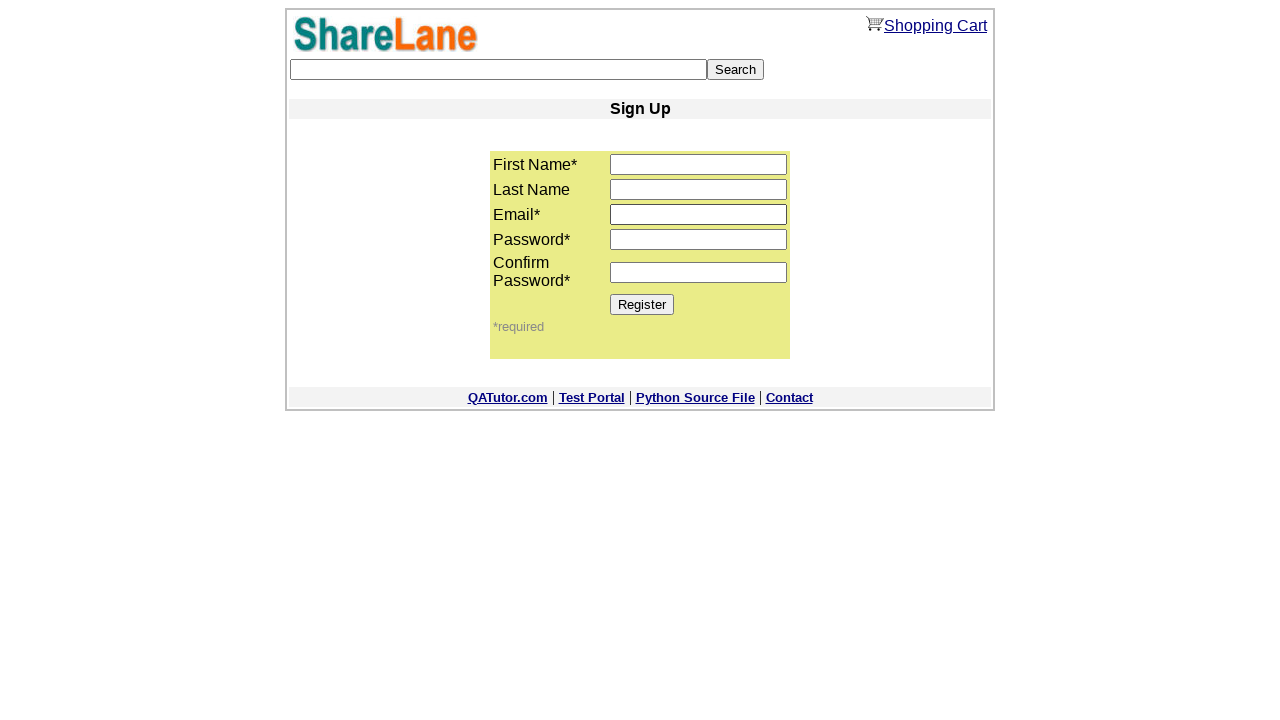

Registration form loaded with Register button visible
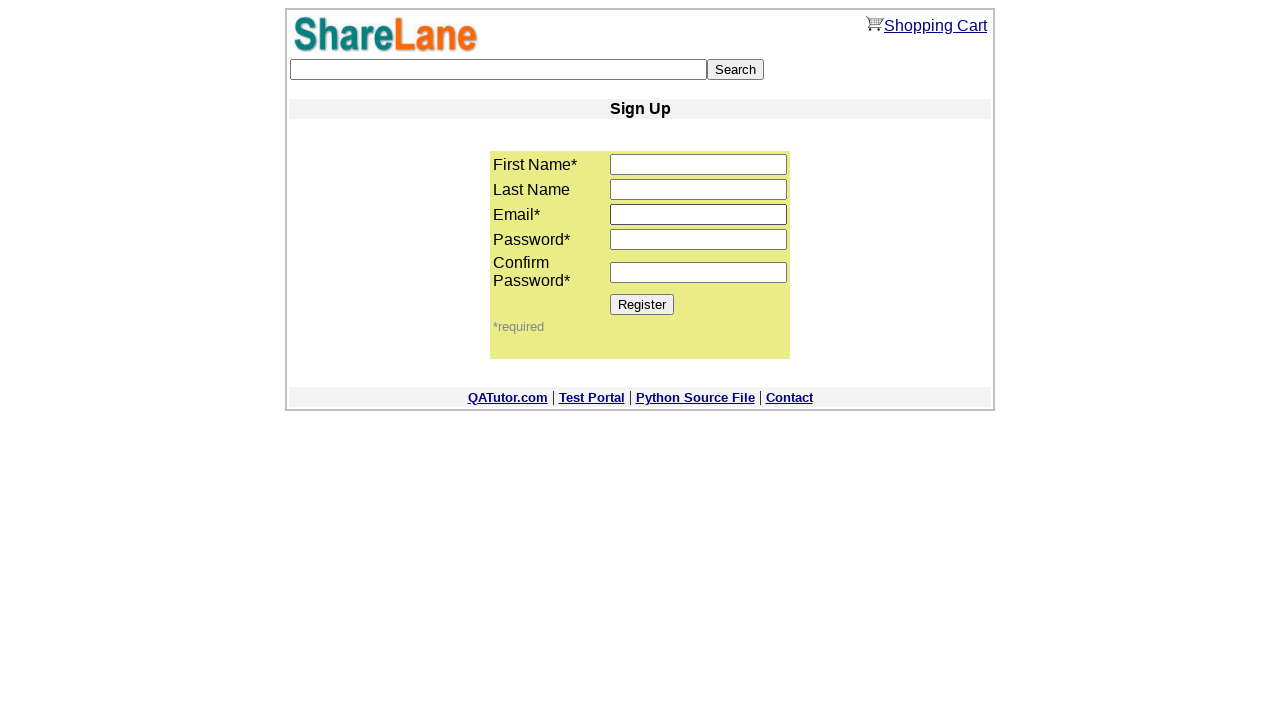

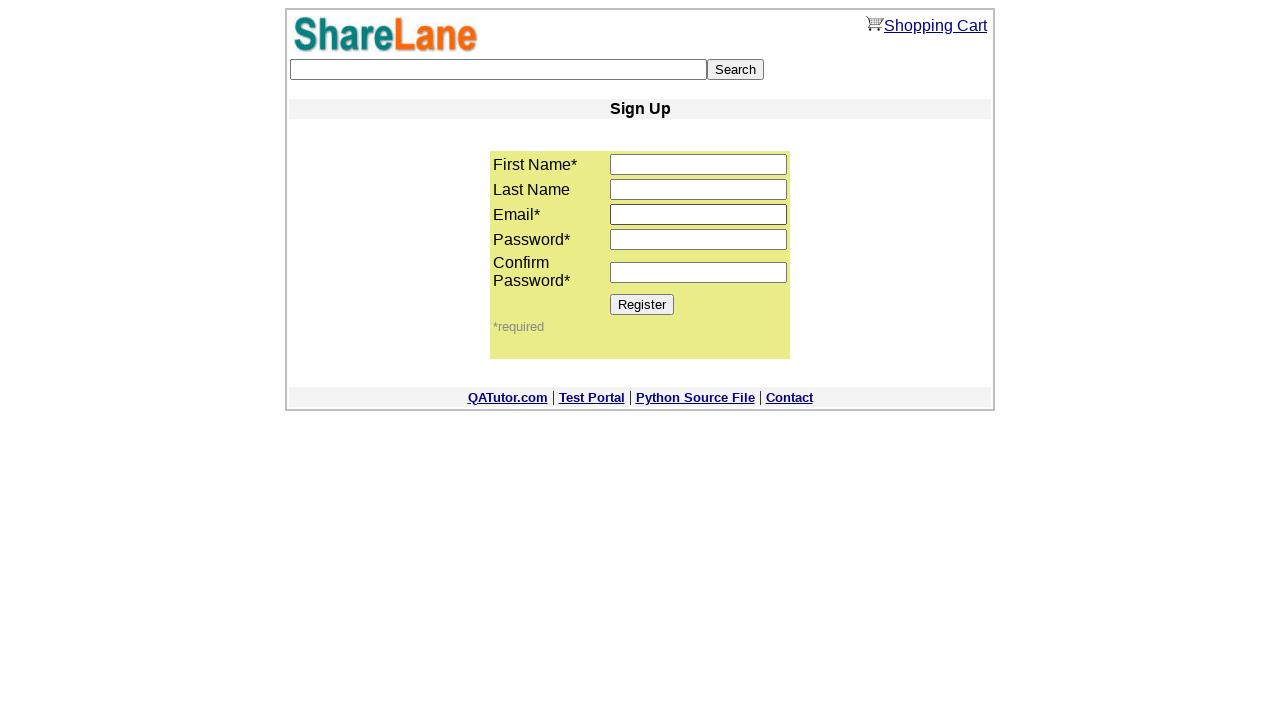